Navigates to Wise Quarter homepage and verifies the page title contains expected text

Starting URL: https://www.wisequarter.com

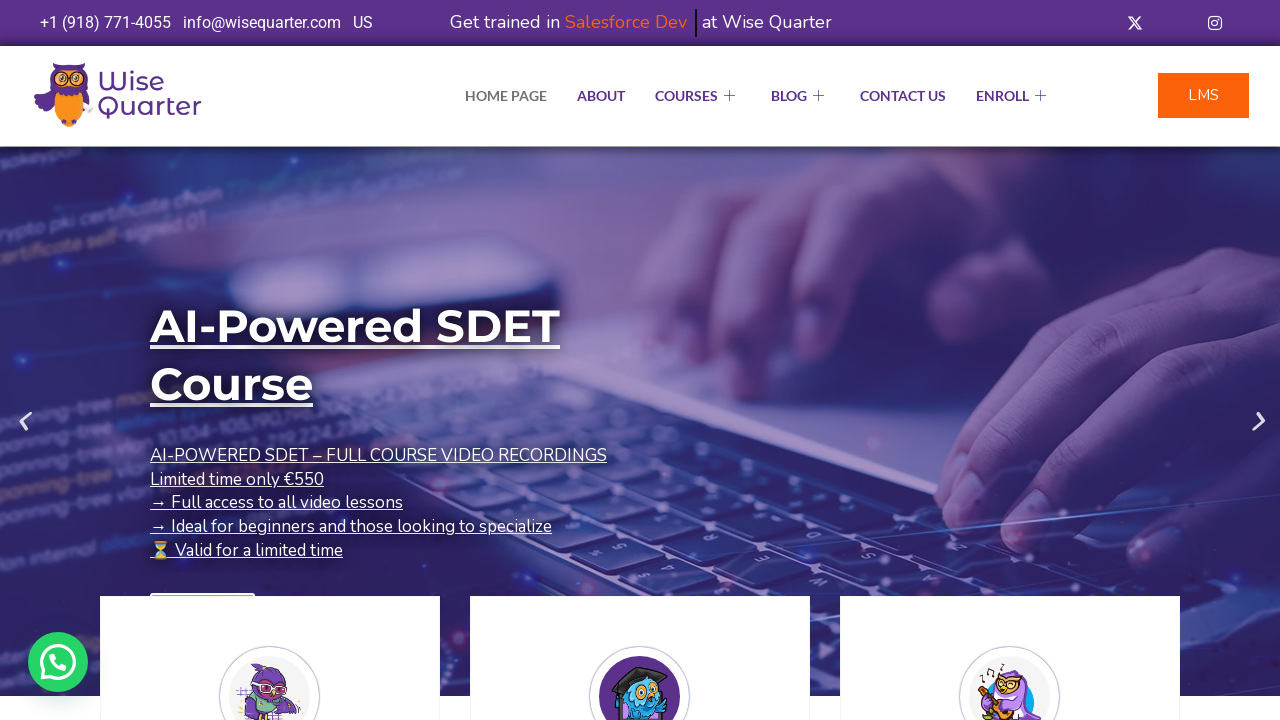

Navigated to Wise Quarter homepage
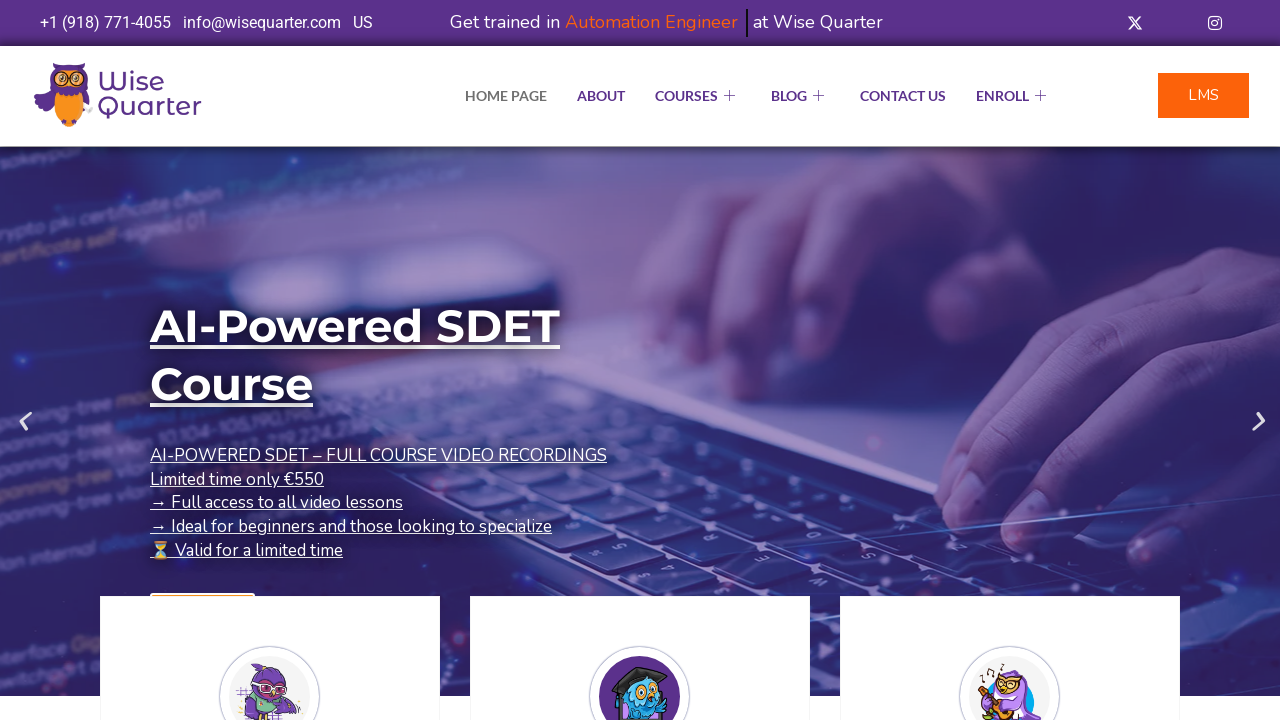

Page fully loaded (DOM content loaded)
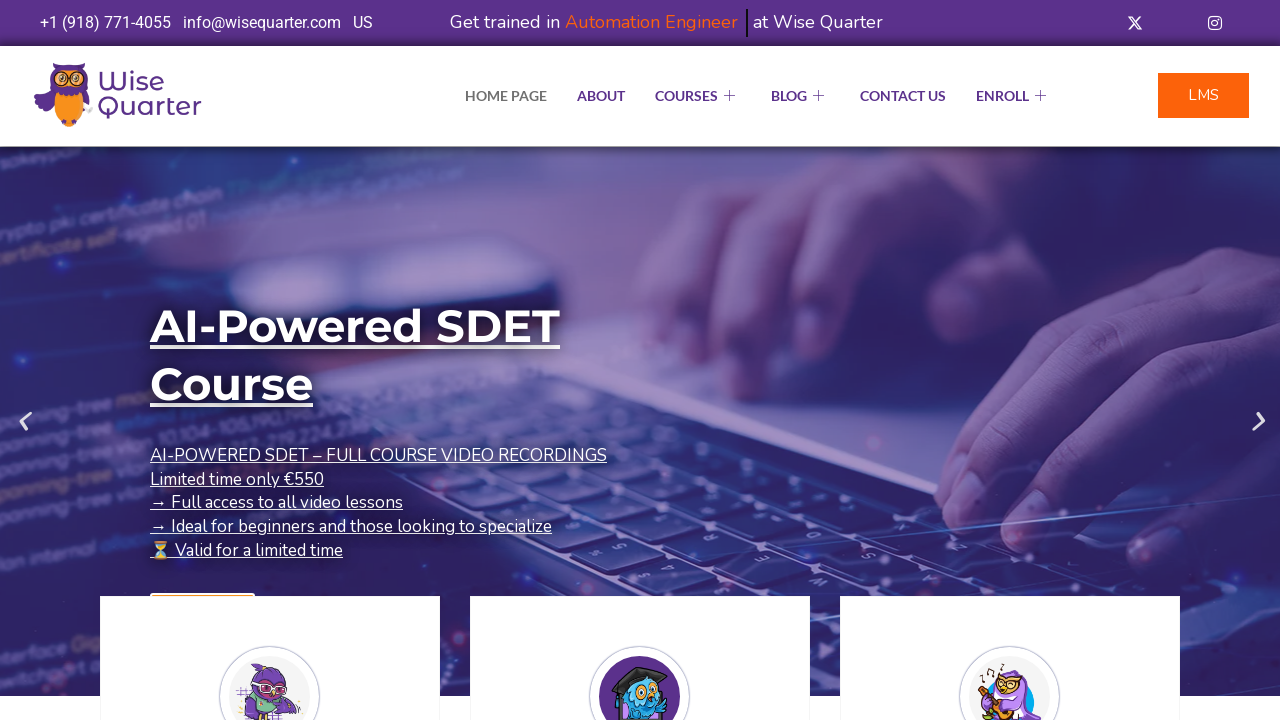

Retrieved page title: 'IT Bootcamp Courses, Online Classes - Wise Quarter Course'
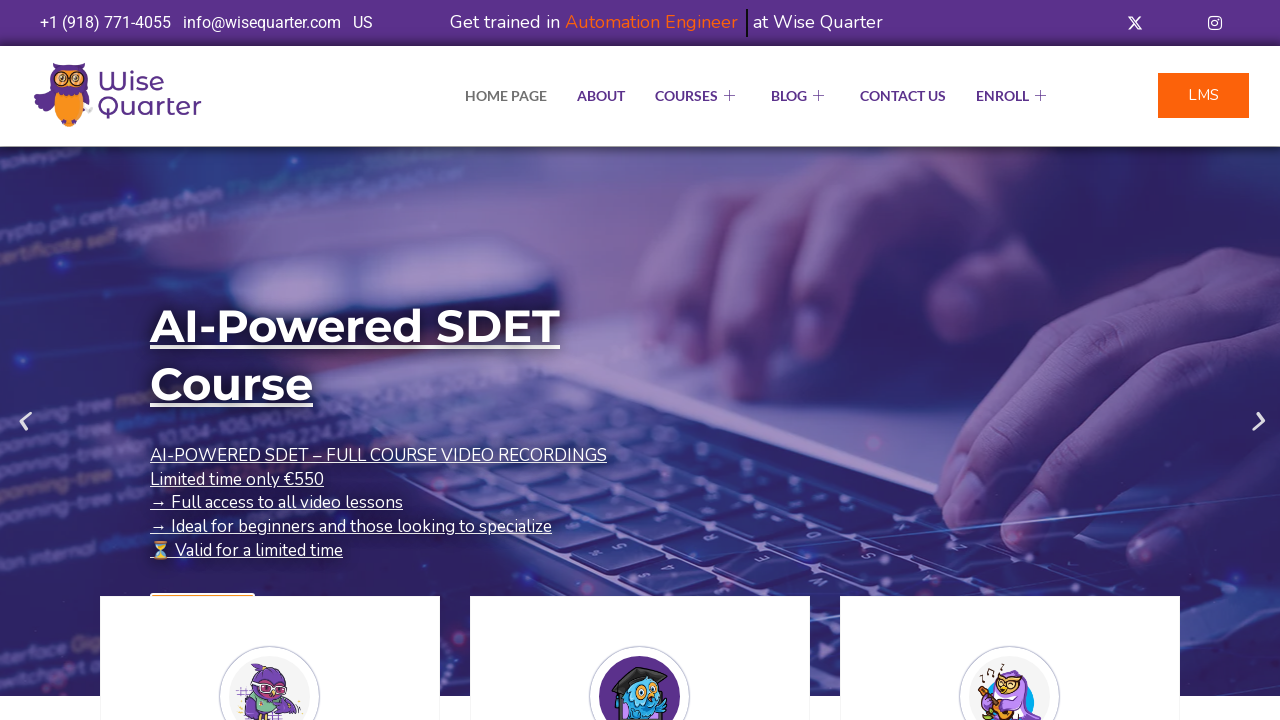

Verified page title contains 'Wise Quarter'
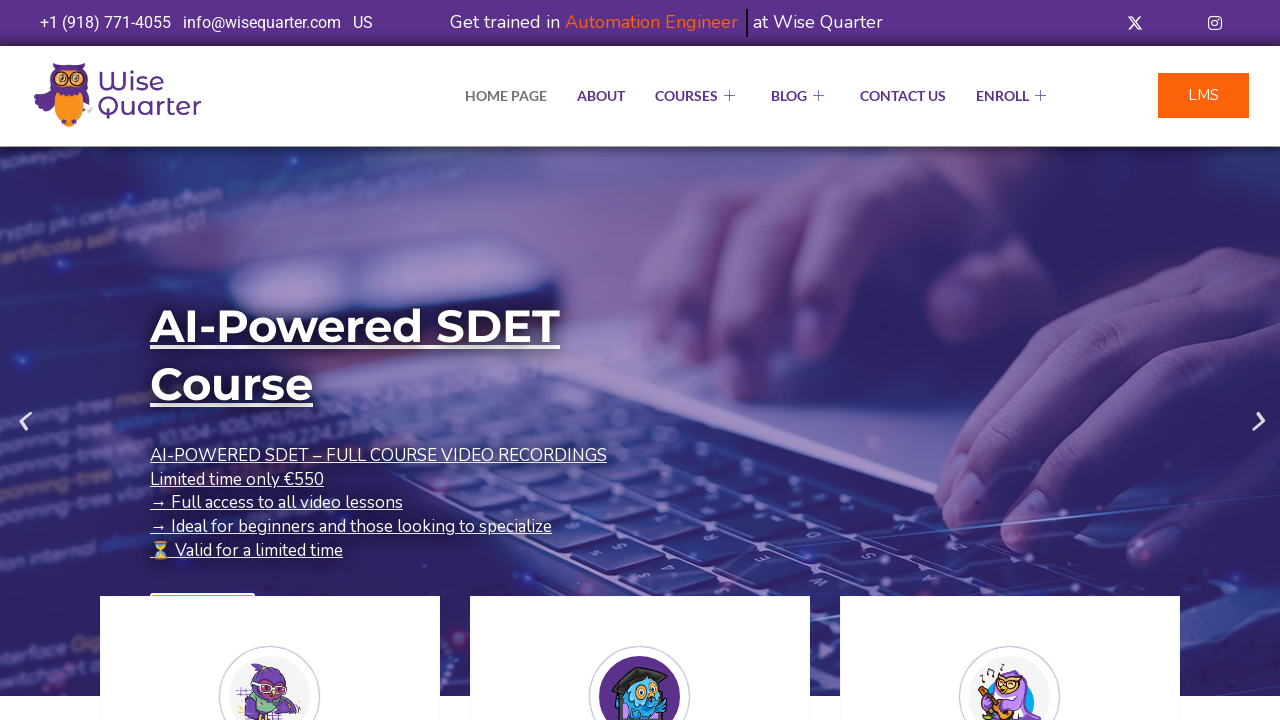

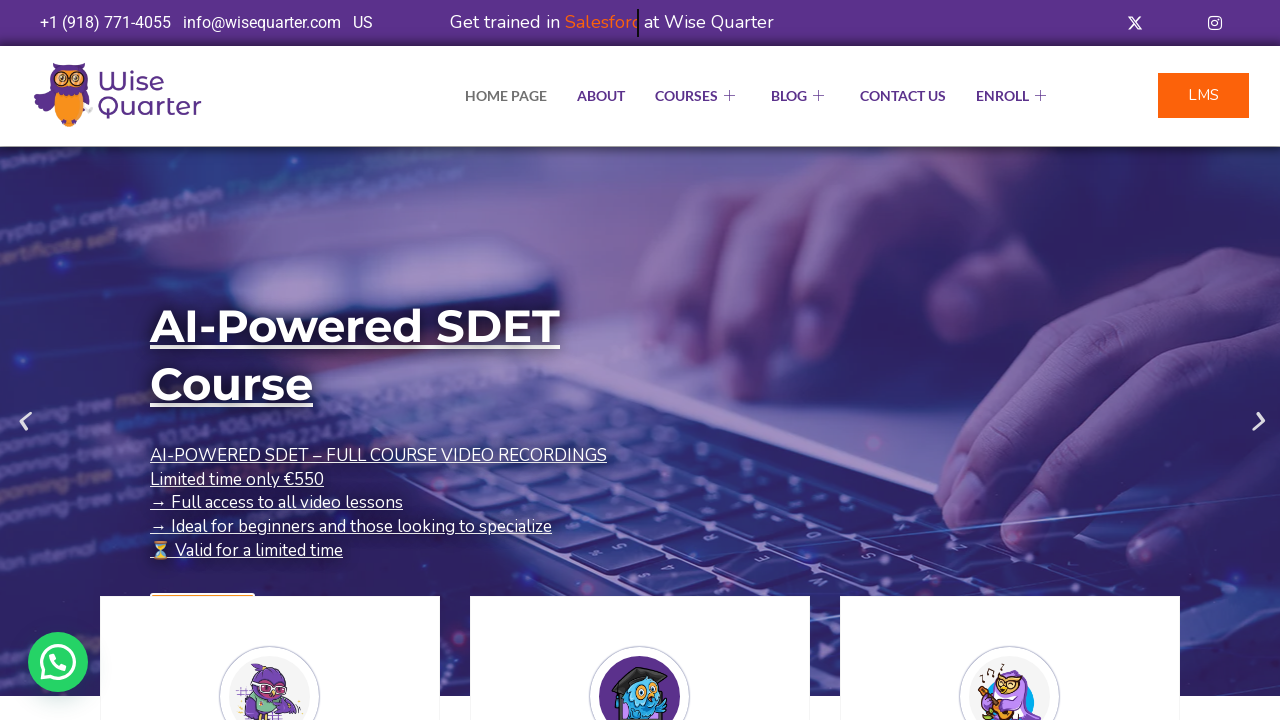